Tests element display state by checking if email, age radio button, and education textarea are displayed, then fills them if visible

Starting URL: https://automationfc.github.io/basic-form/

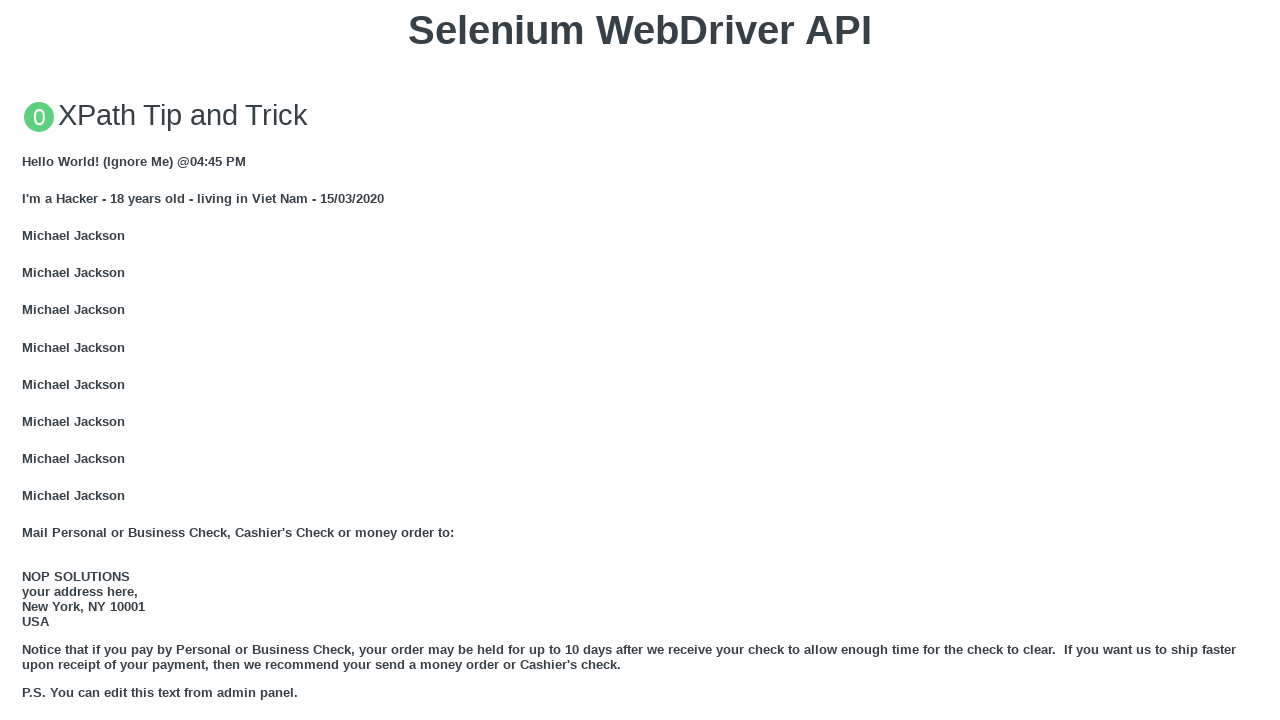

Navigated to basic form page
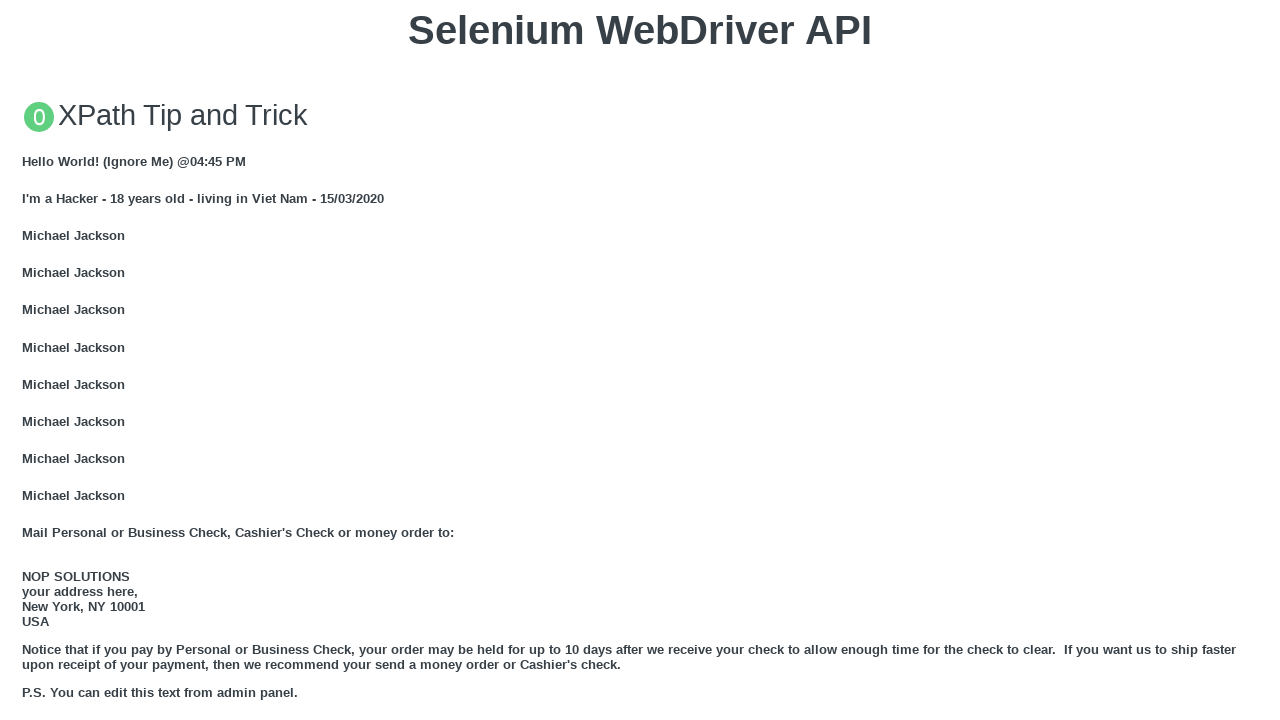

Email field is visible
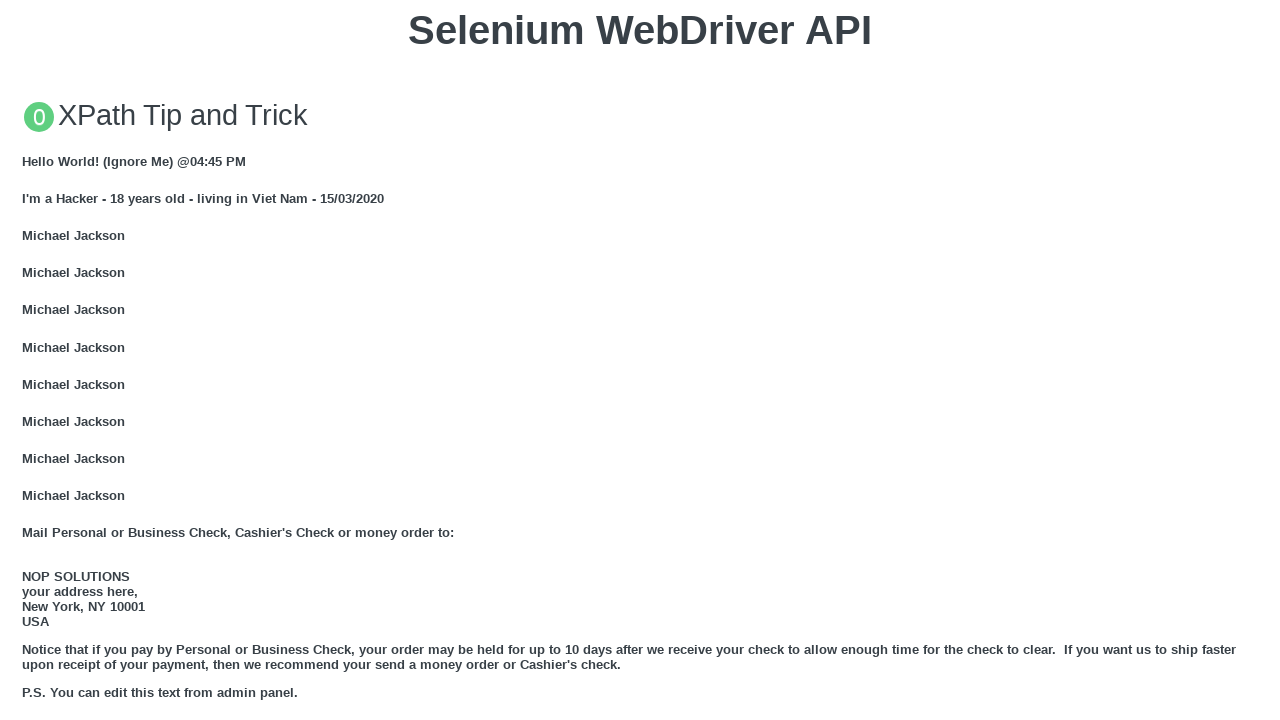

Filled email field with 'Automation Testing' on #mail
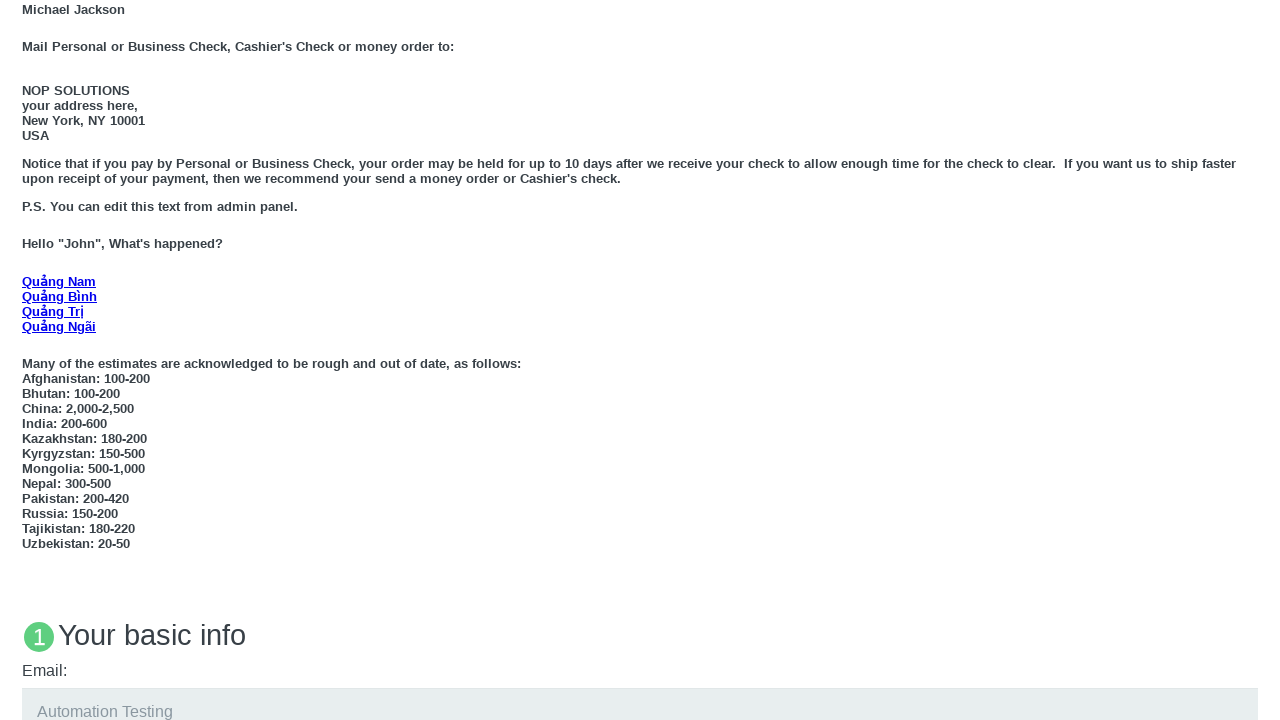

Age under 18 radio button is visible
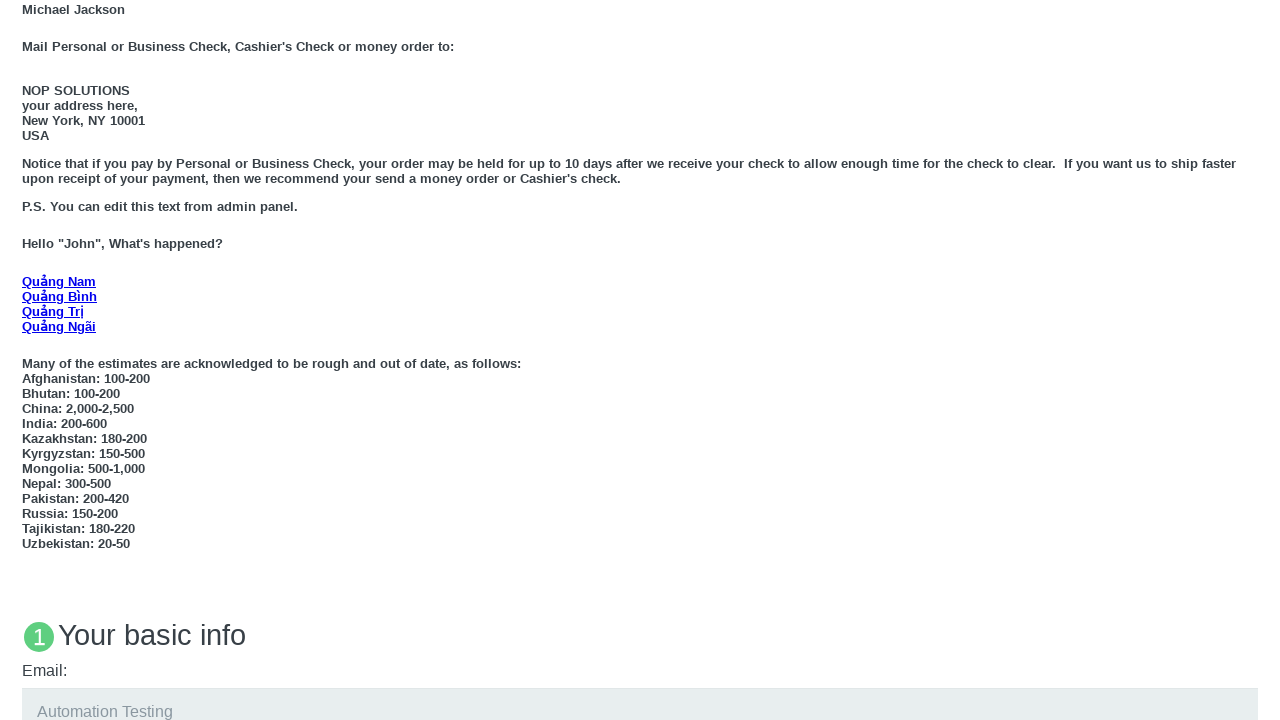

Clicked age under 18 radio button at (28, 360) on #under_18
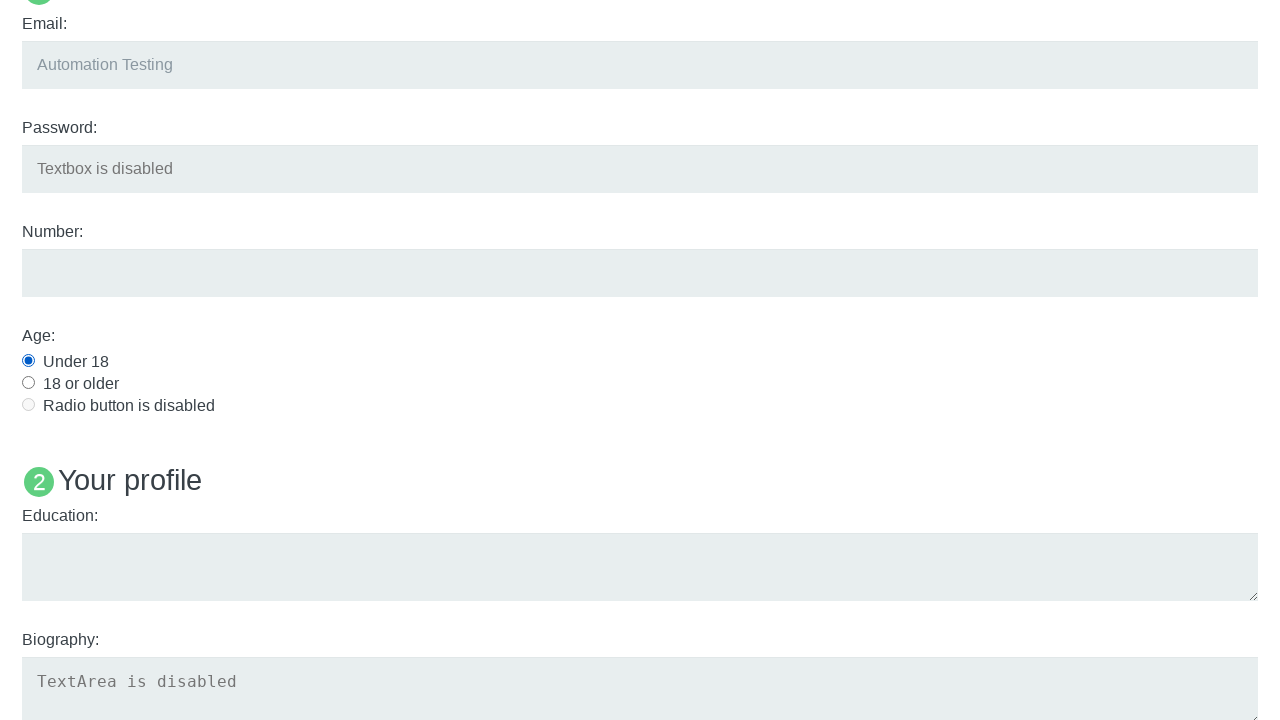

Education textarea is visible
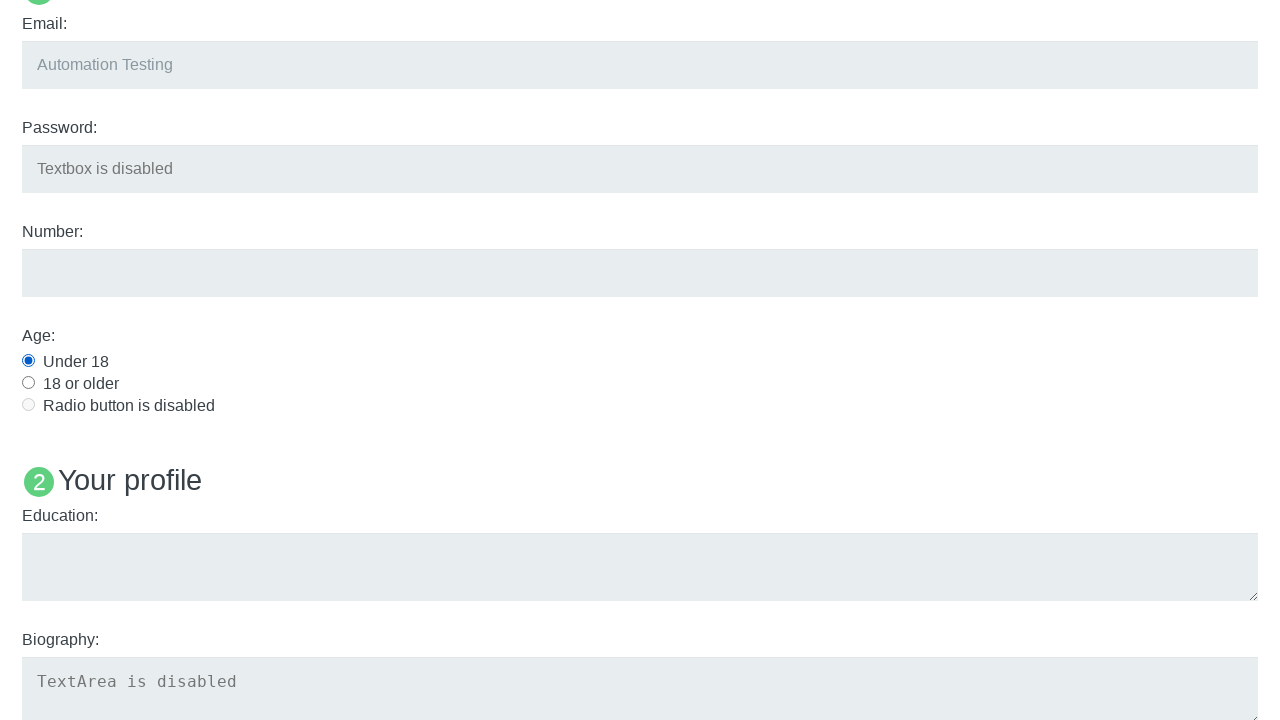

Filled education textarea with 'Automation Testing' on #edu
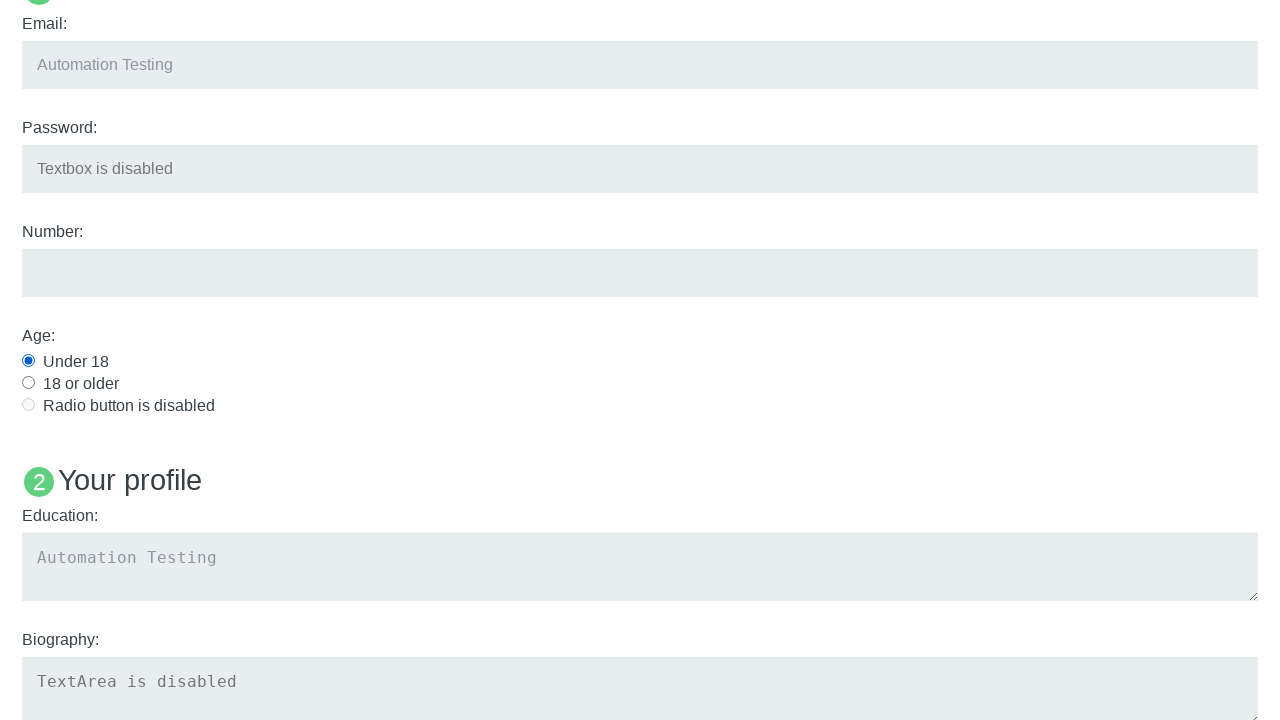

Verified that 'Name: User5' text is not visible
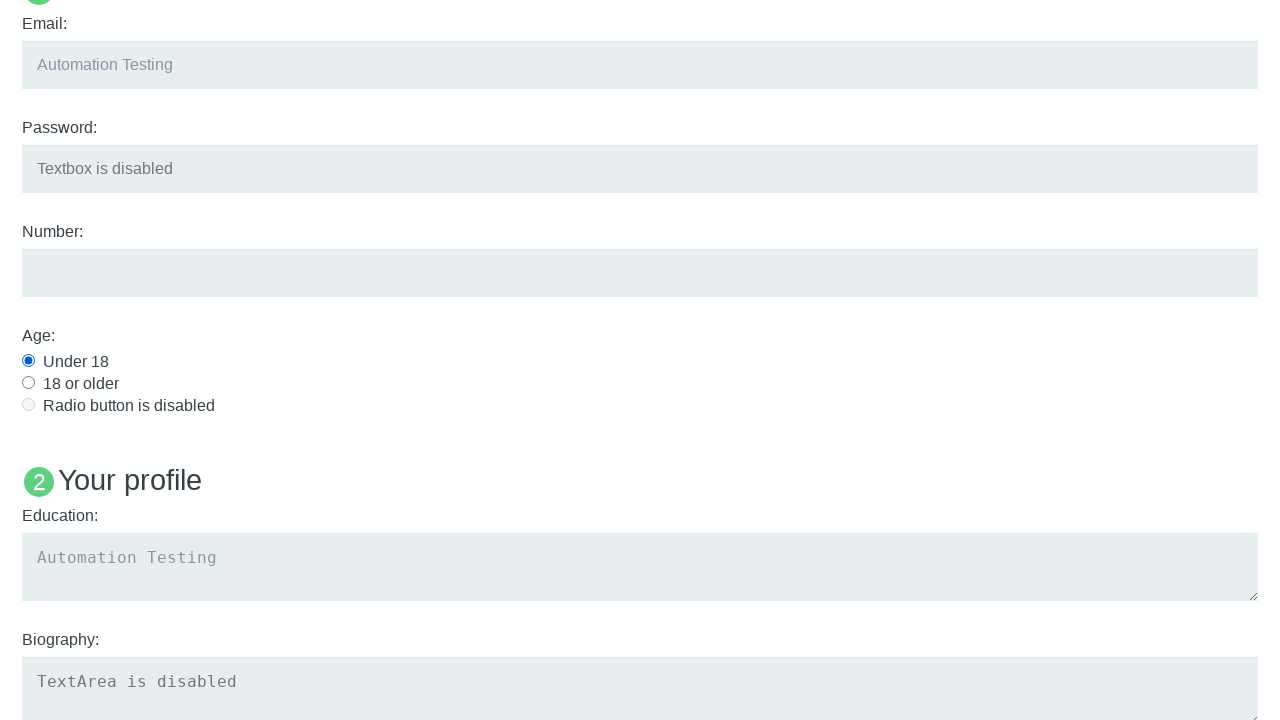

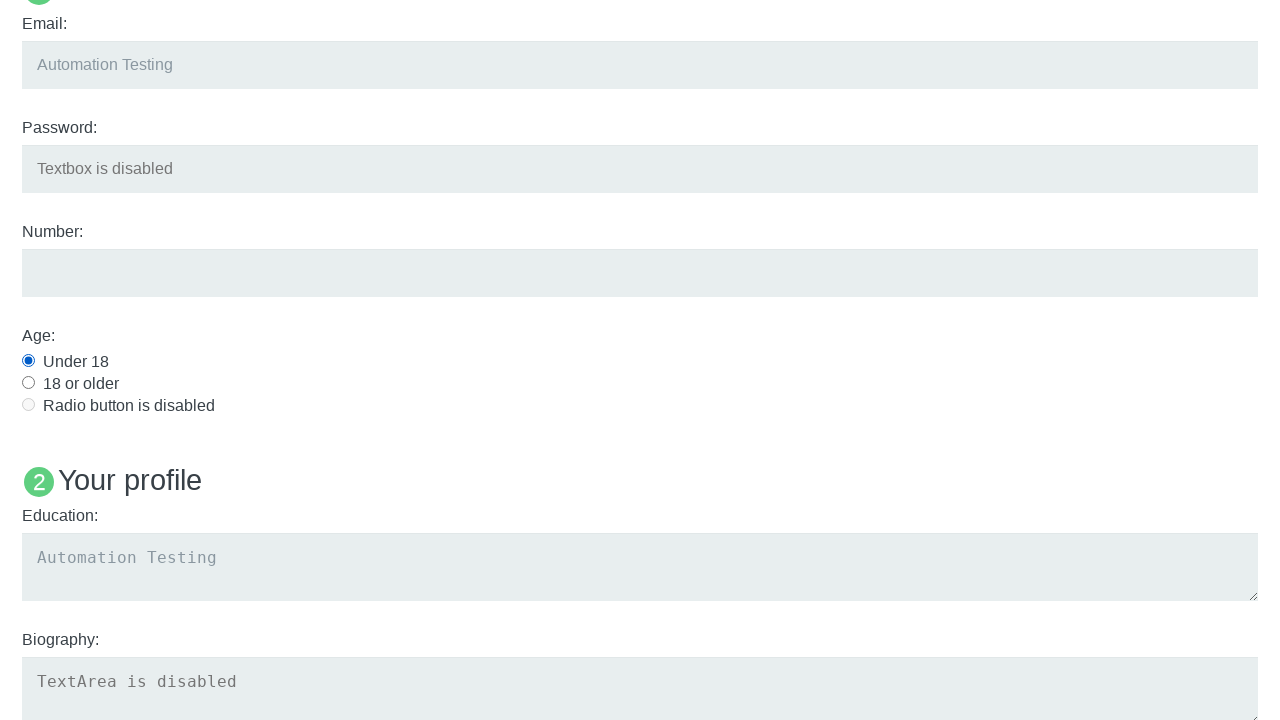